Tests clicking the Novelty/New arrivals link navigates to the novelty page

Starting URL: https://www.labirint.ru/

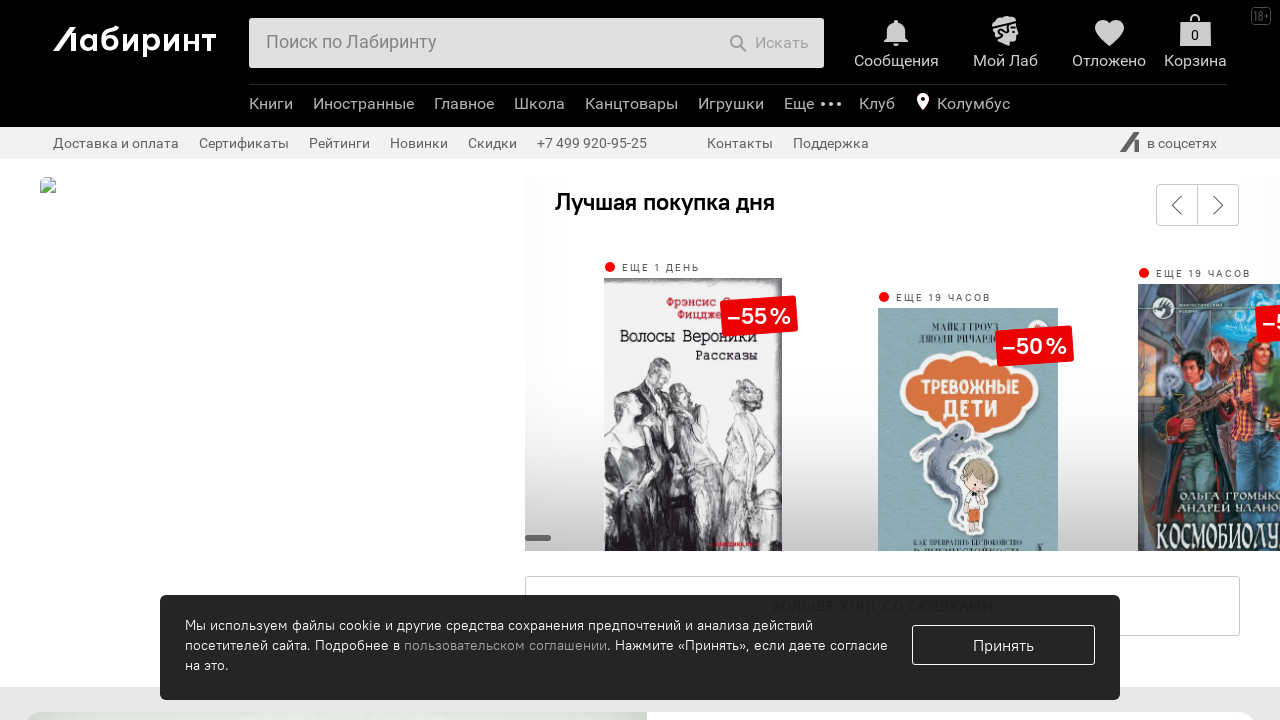

Clicked Novelty/New arrivals link in navigation at (640, 361) on a[href*='/novelty/']
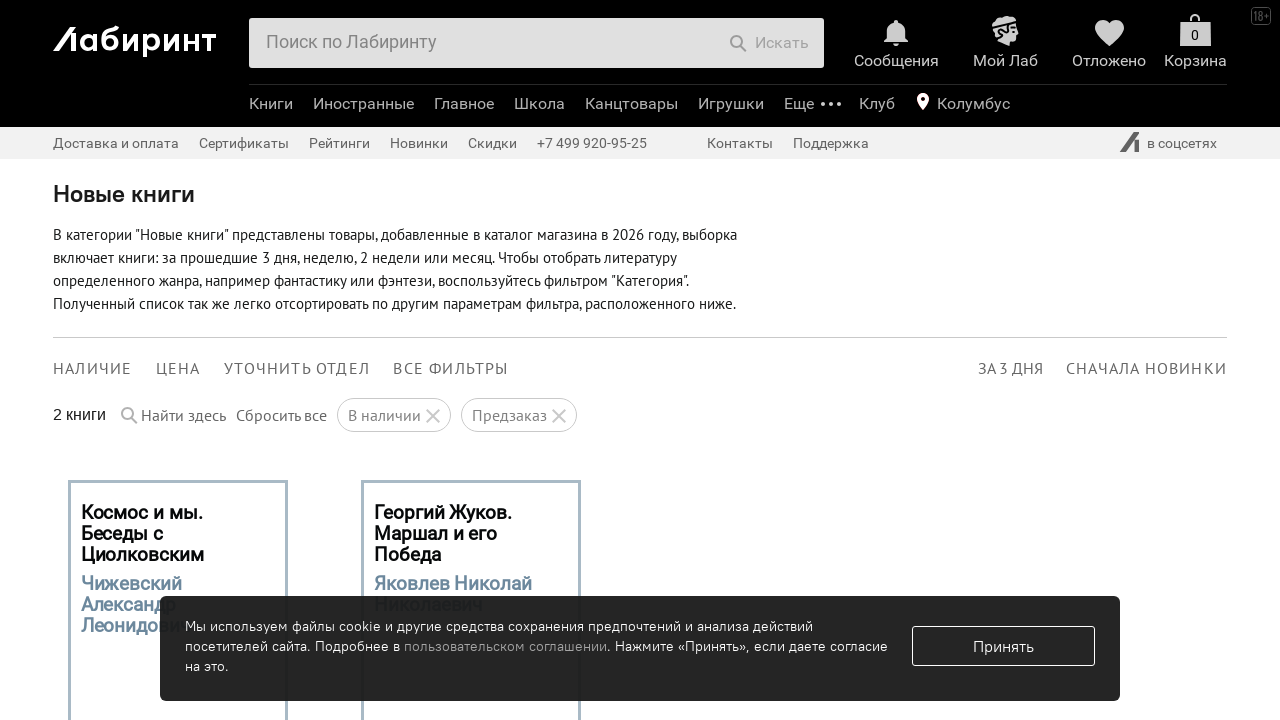

Navigated to novelty page successfully
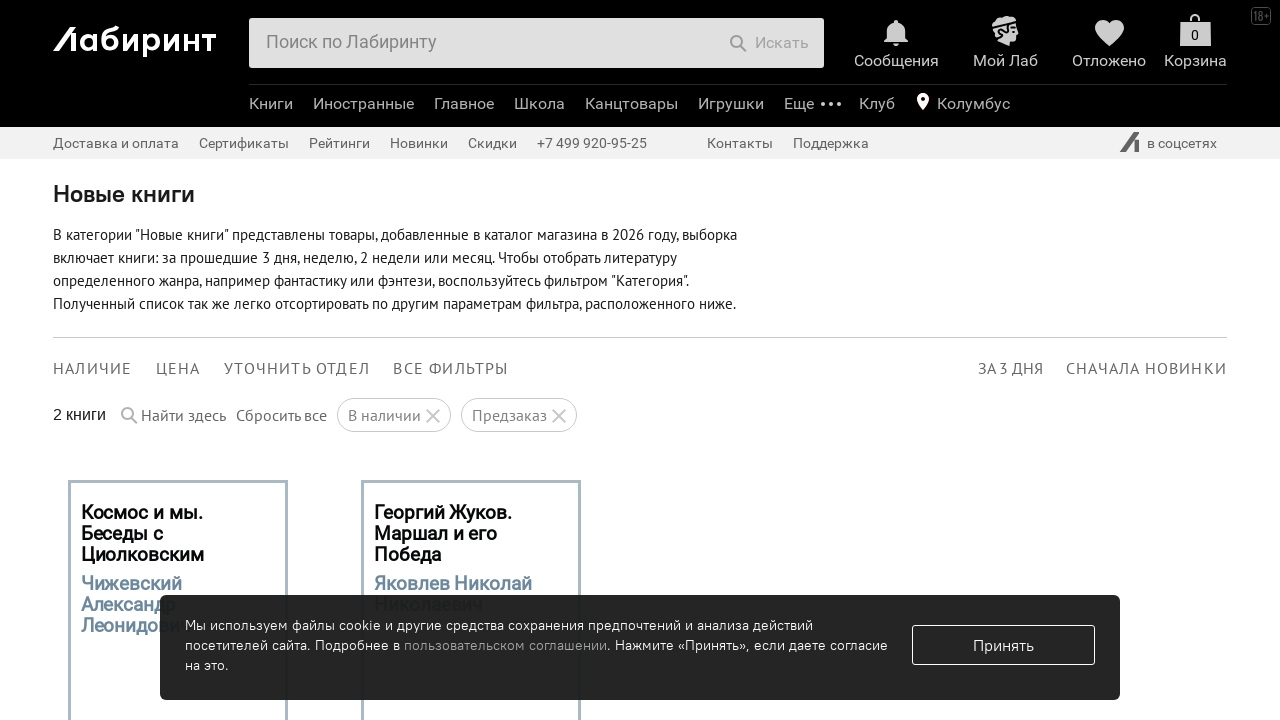

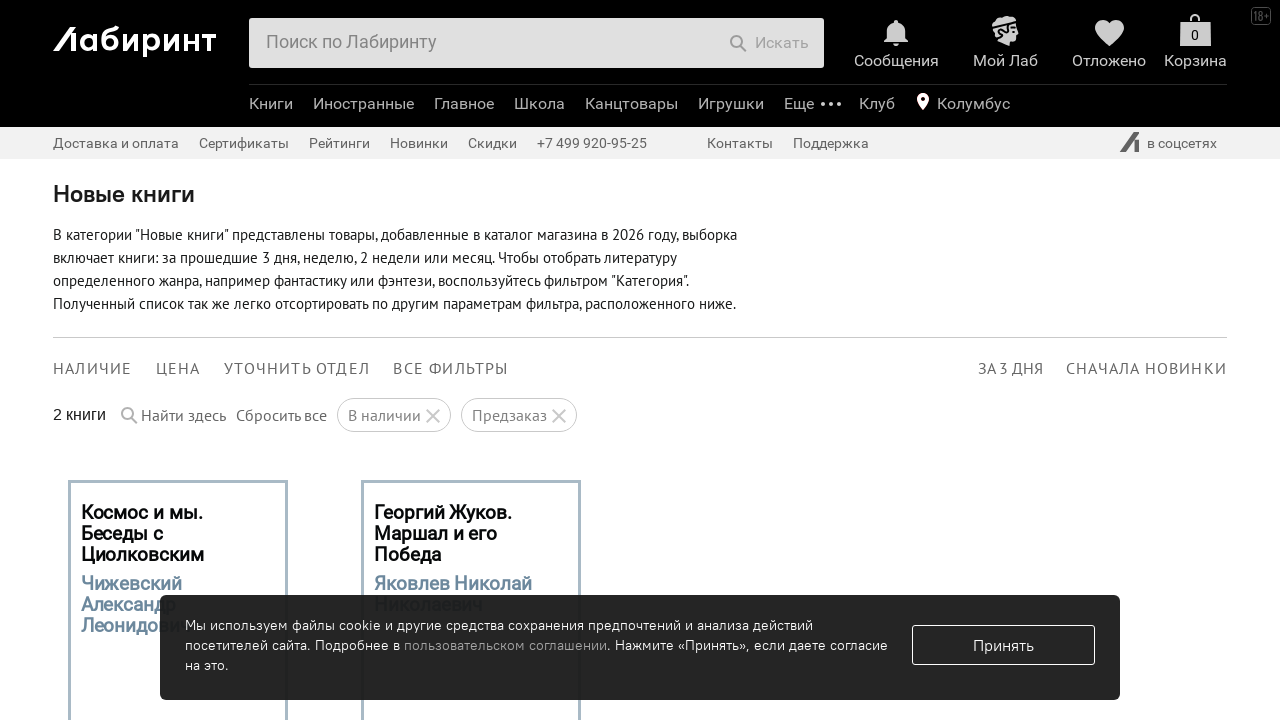